Navigates to the University of Latvia website homepage and verifies the page loads successfully

Starting URL: https://www.lu.lv/

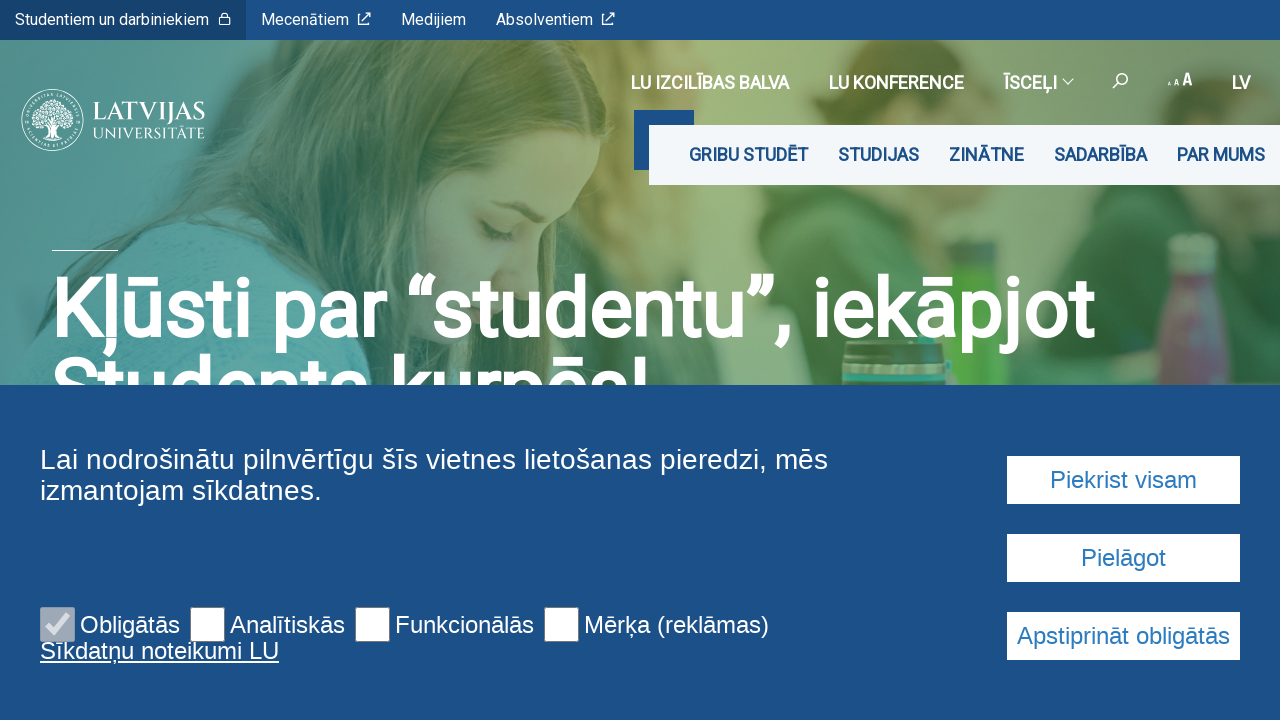

Navigated to University of Latvia homepage at https://www.lu.lv/
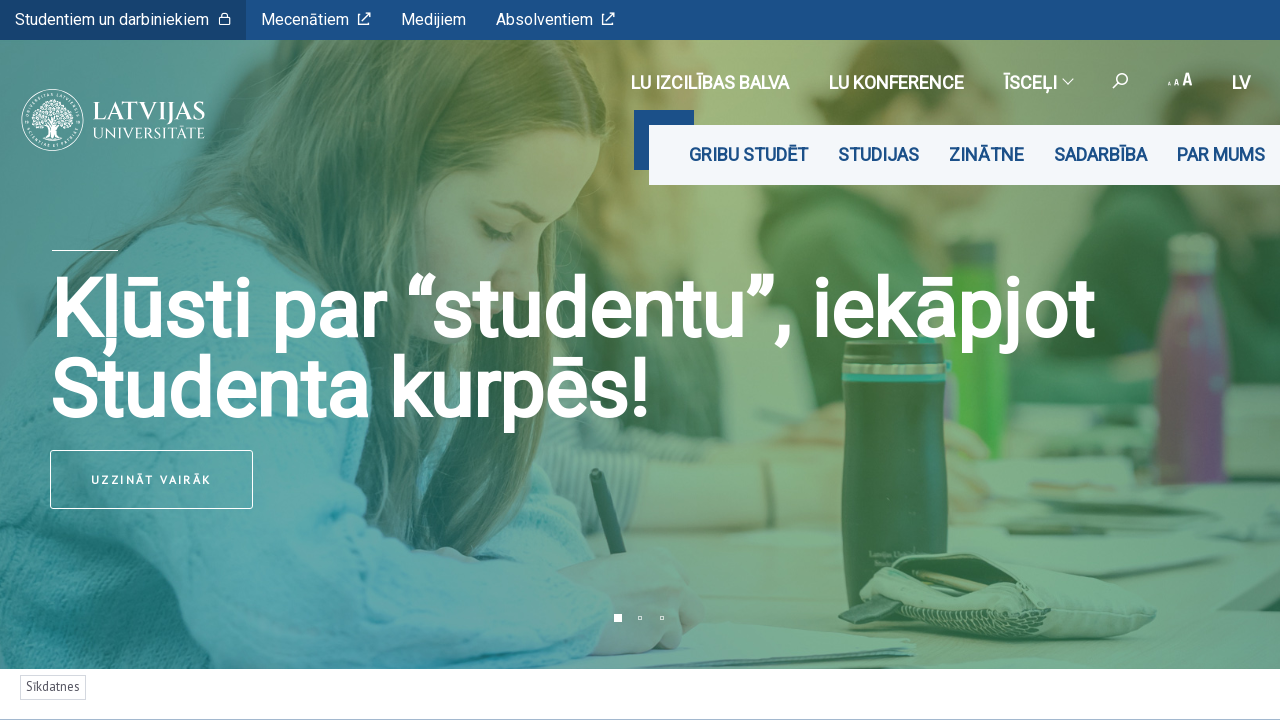

Waited for page to reach domcontentloaded state
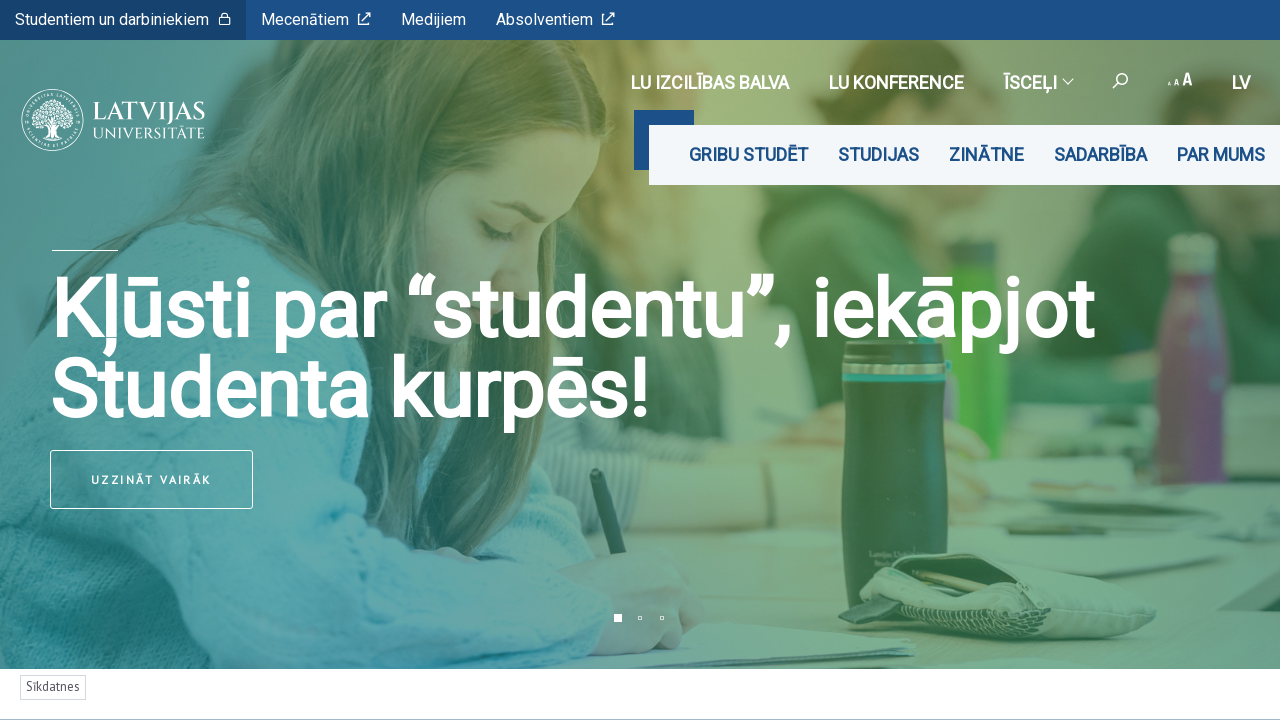

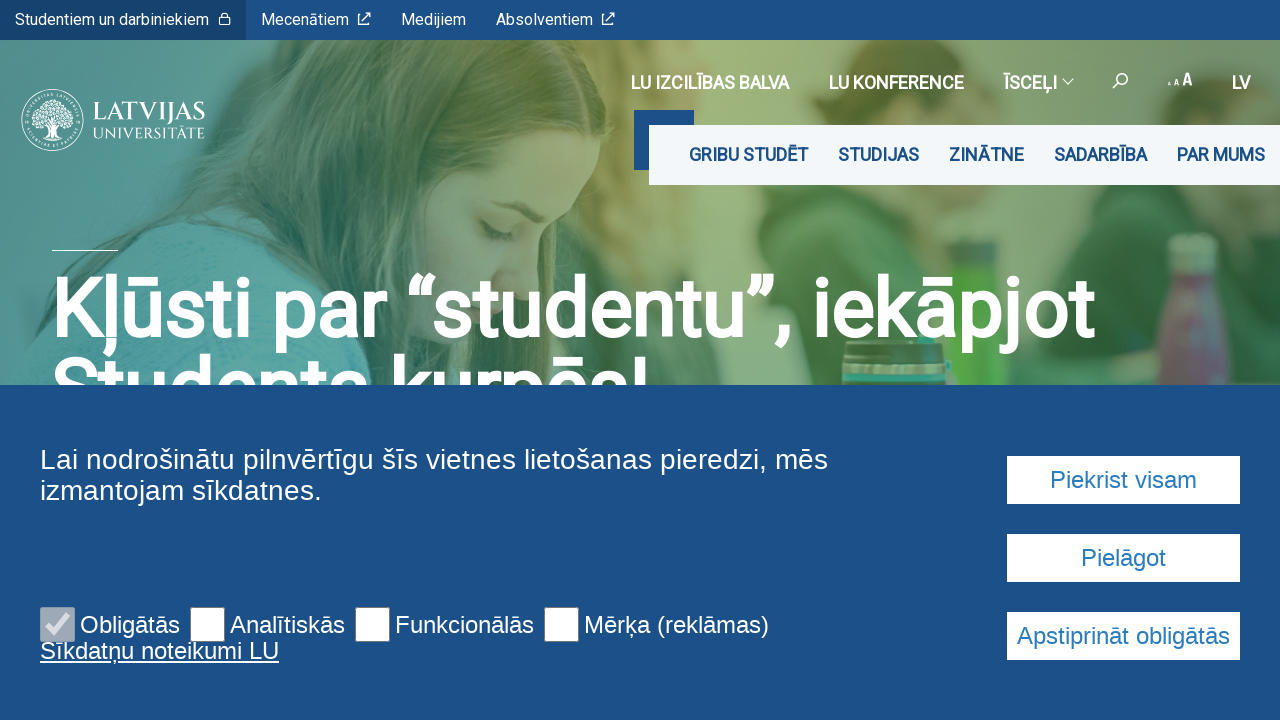